Tests a more resilient approach to working with multiple windows by storing window references before and after clicking a link, then switching between them to verify correct page focus.

Starting URL: http://the-internet.herokuapp.com/windows

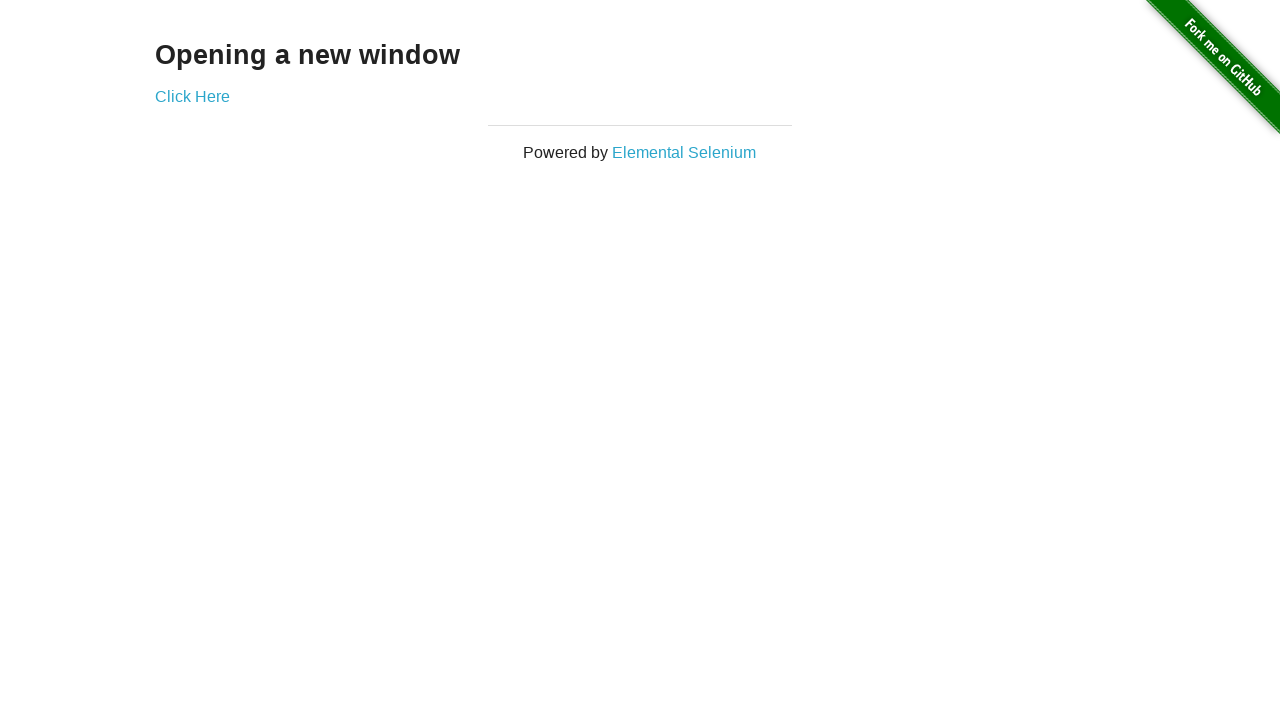

Stored reference to first page
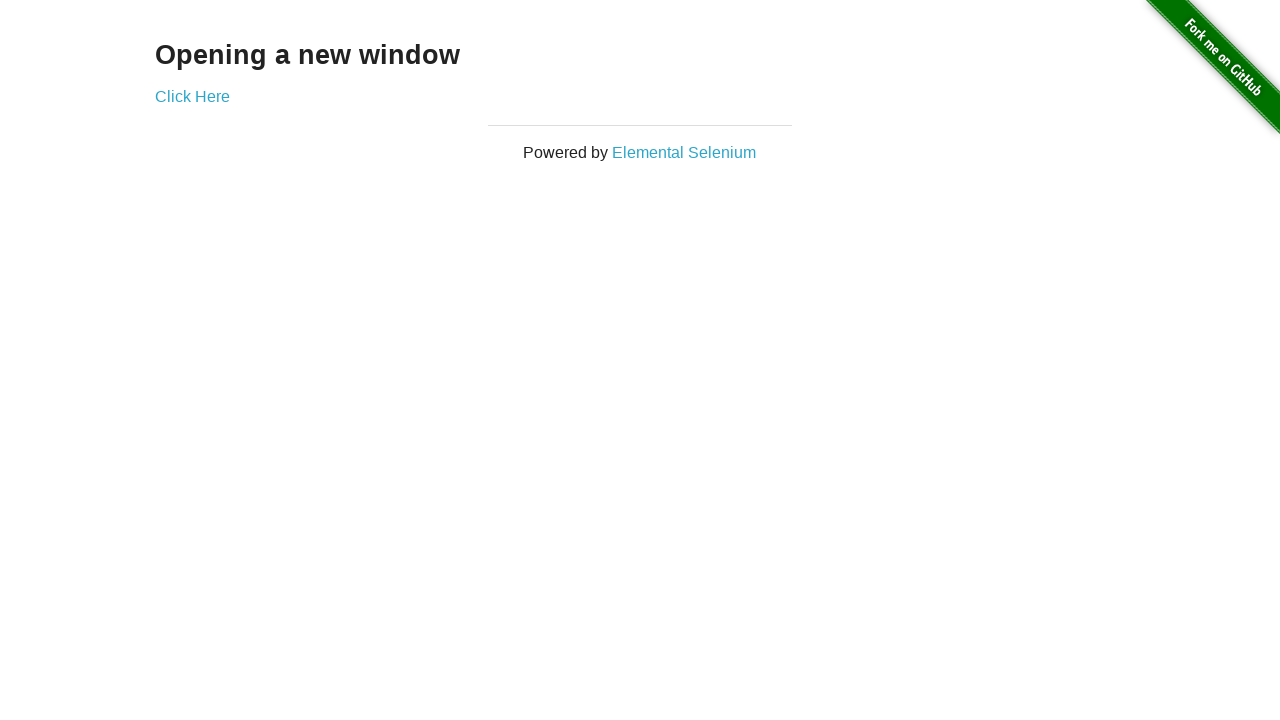

Clicked link to open new window at (192, 96) on .example a
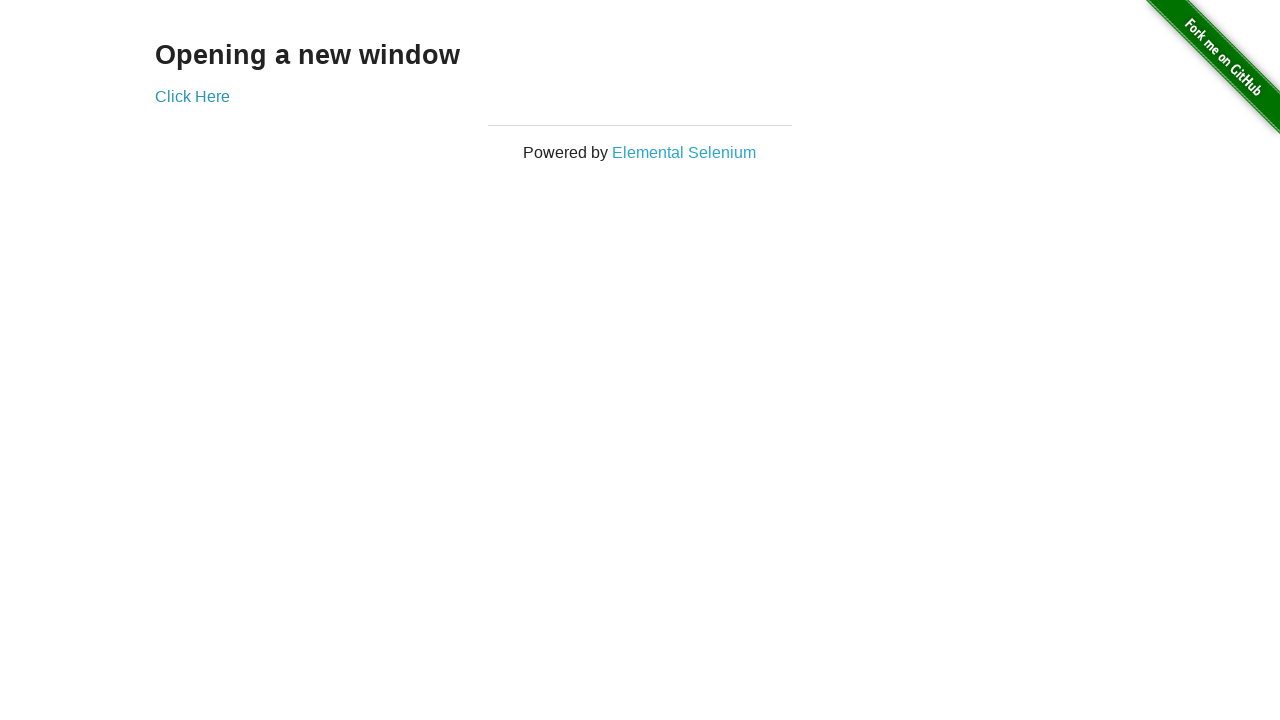

Captured new page object from context
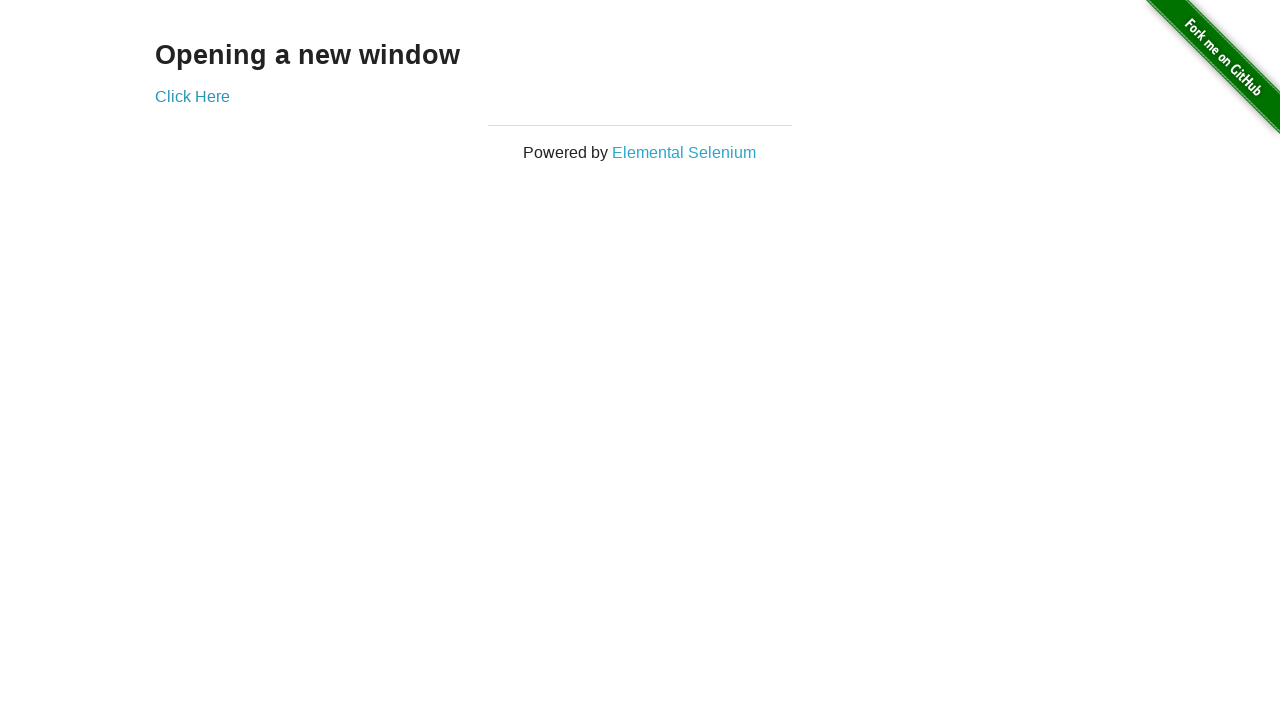

New window page loaded completely
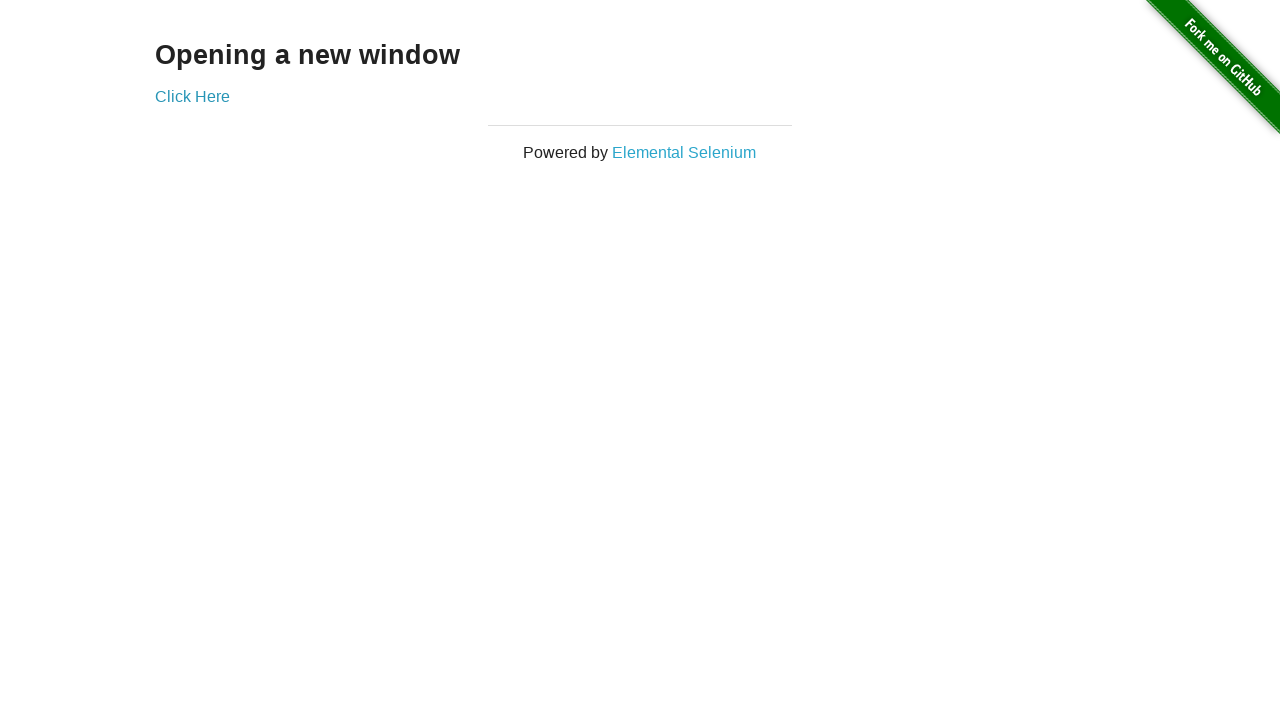

Verified first window title is not 'New Window'
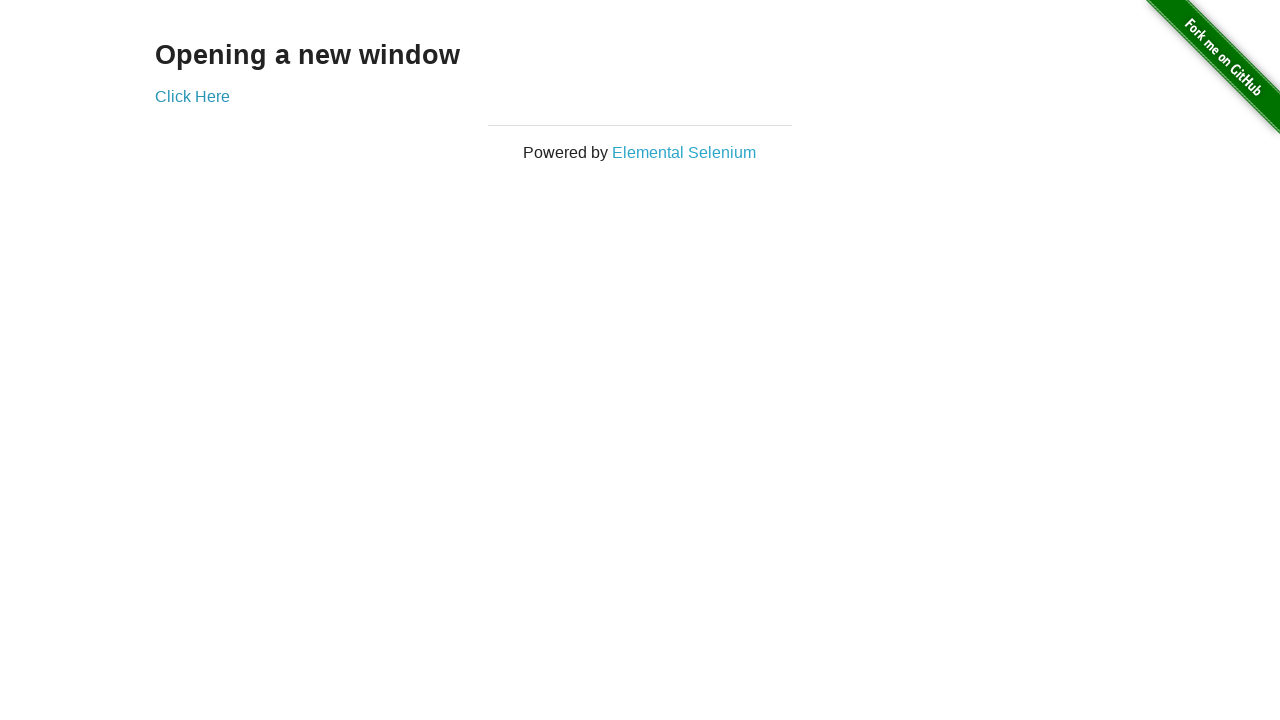

Verified new window has title 'New Window'
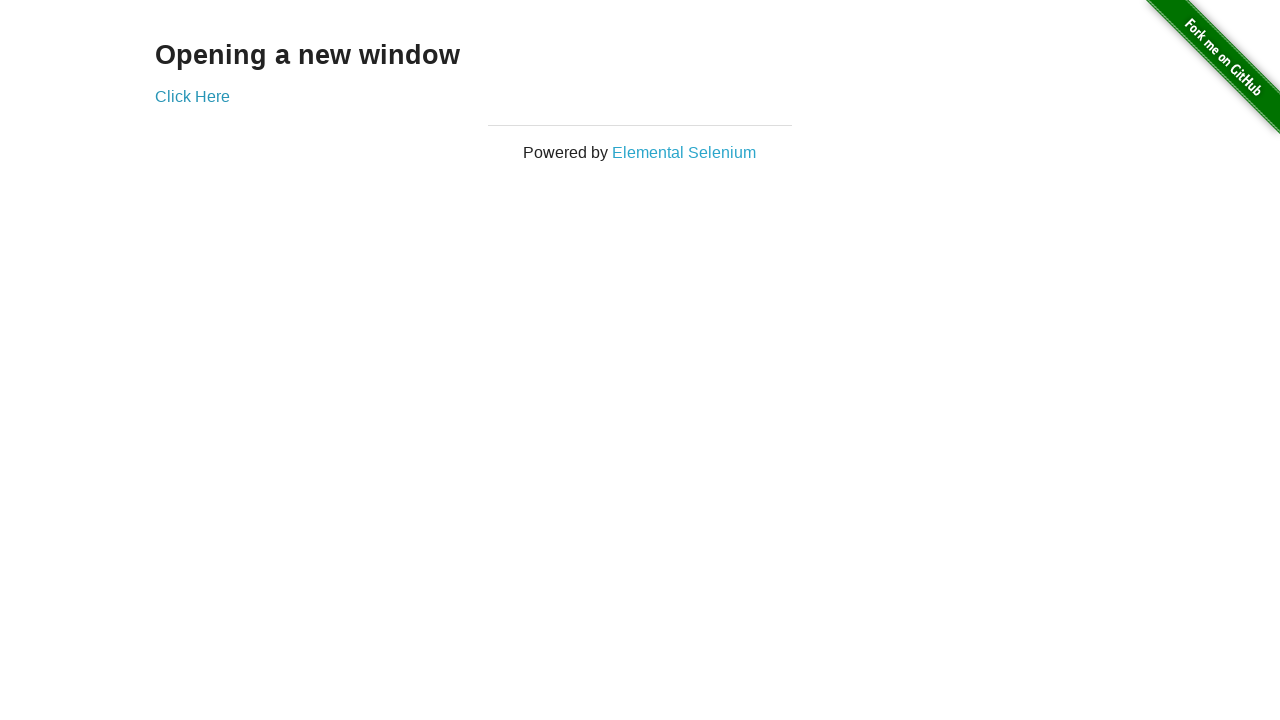

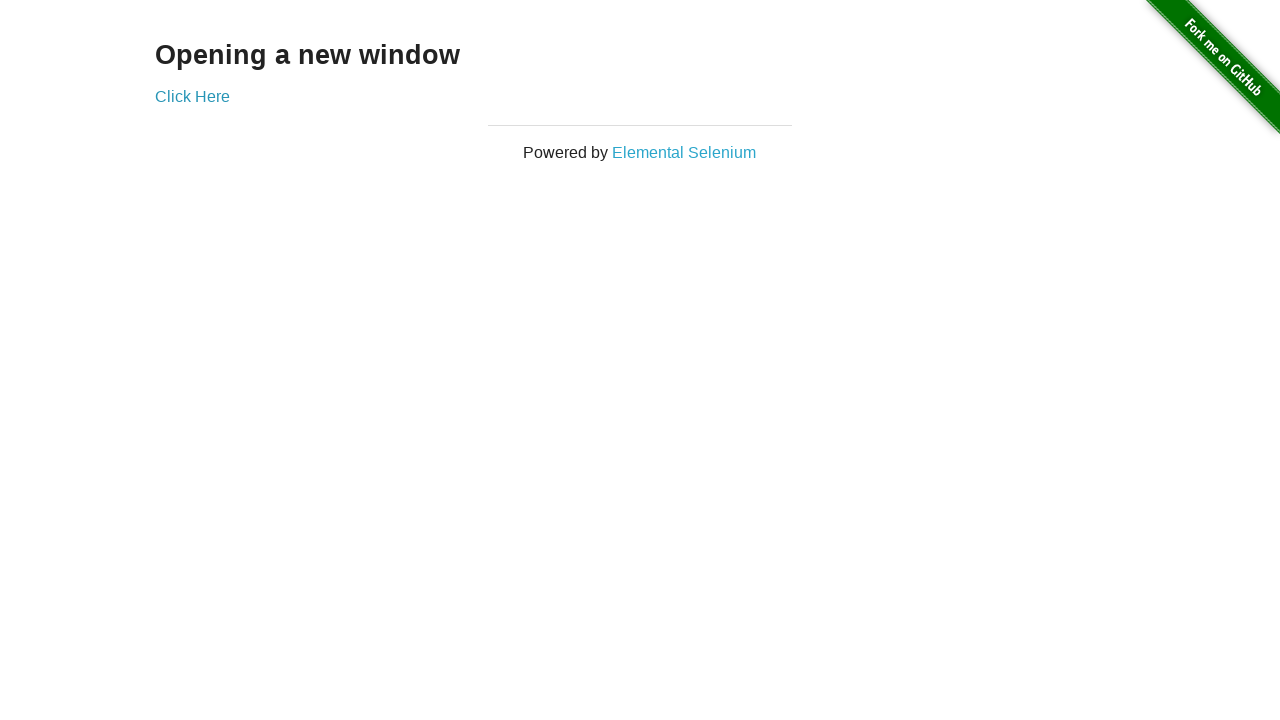